Tests auto-suggest dropdown functionality by typing a partial country name and selecting the matching option from the suggestion list

Starting URL: https://rahulshettyacademy.com/dropdownsPractise/

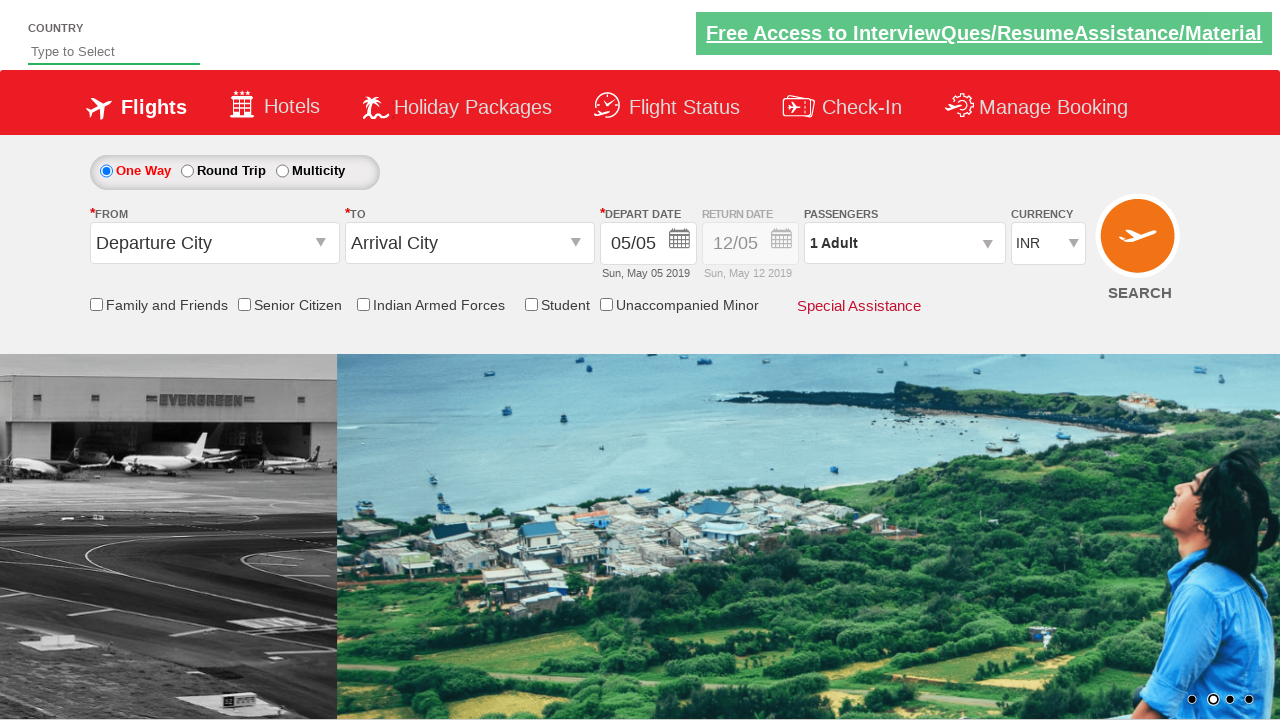

Typed 'ind' into auto-suggest field on #autosuggest
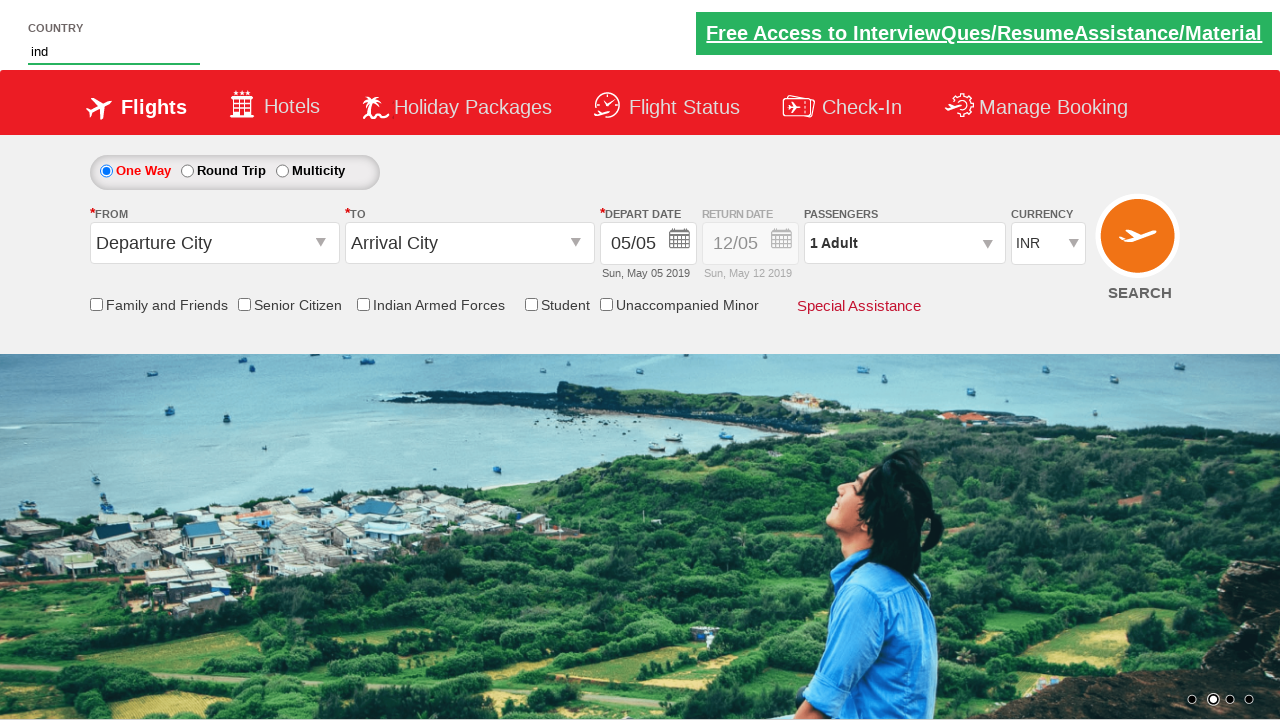

Auto-suggest dropdown appeared with matching options
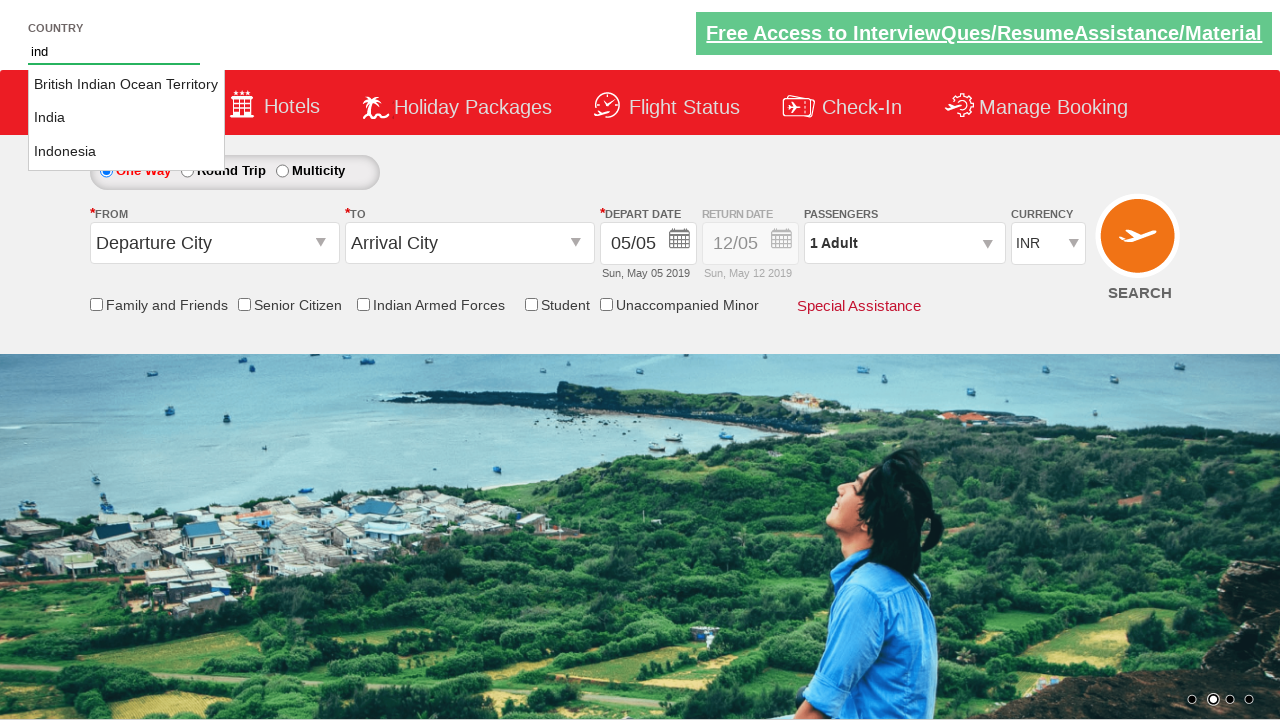

Selected 'India' from auto-suggest dropdown at (126, 118) on li.ui-menu-item a >> nth=1
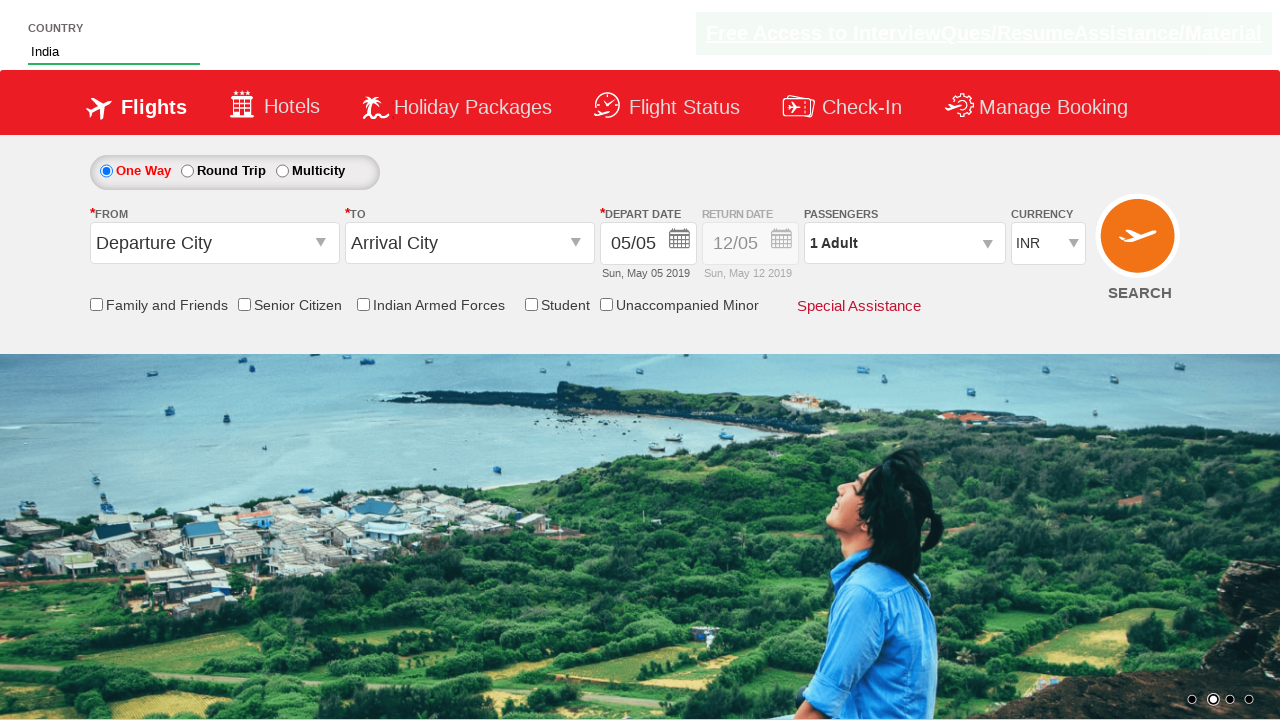

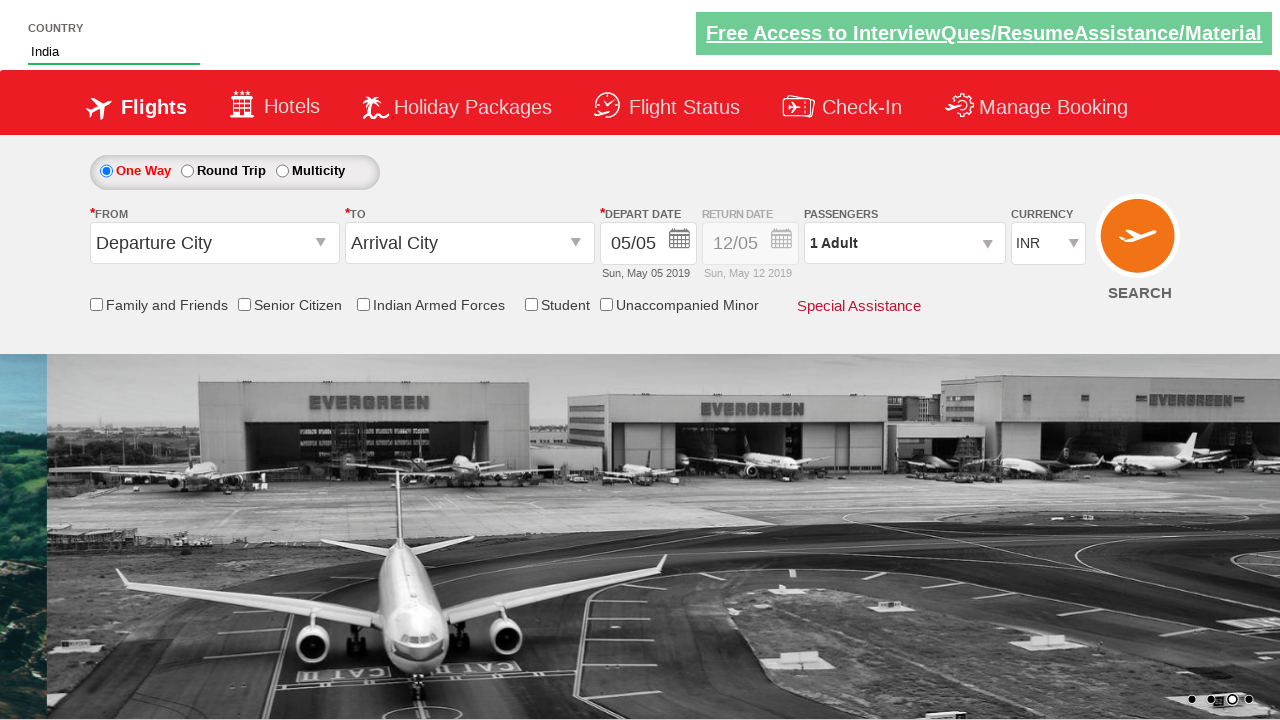